Tests a math calculation form by reading two numbers, calculating their sum, selecting the result from a dropdown, and submitting the form

Starting URL: http://suninjuly.github.io/selects2.html

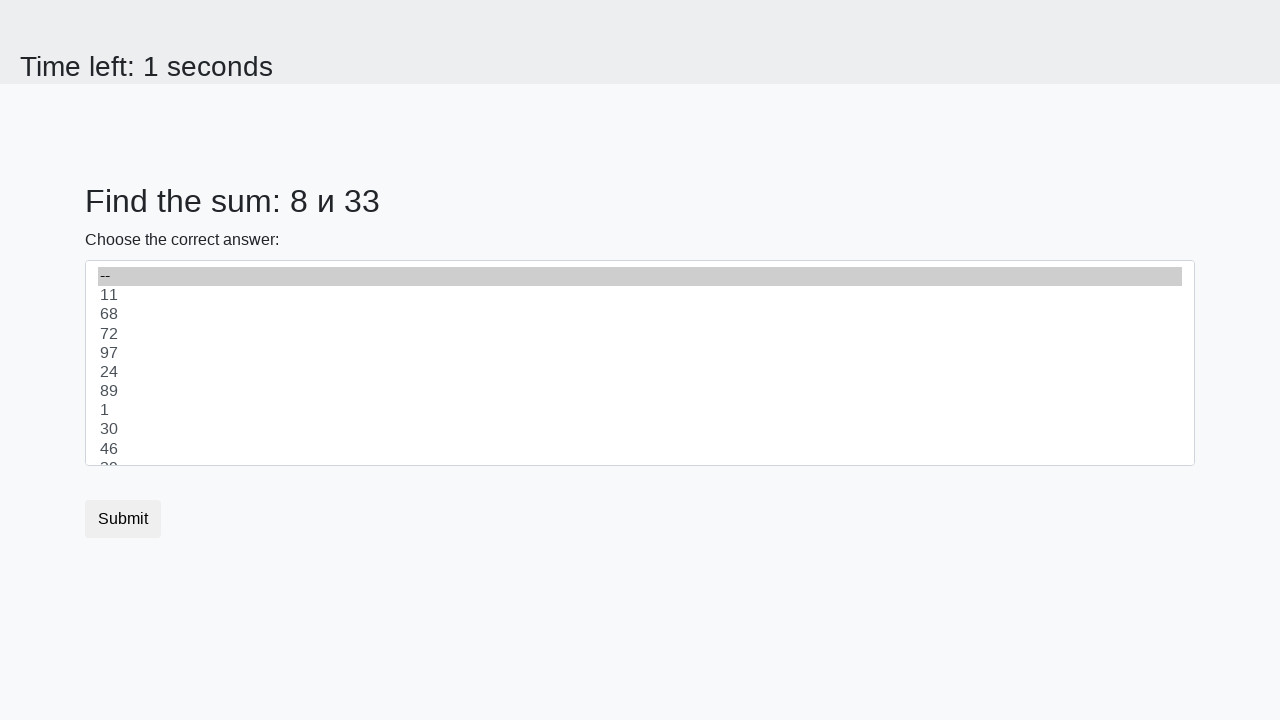

Located the first number element (#num1)
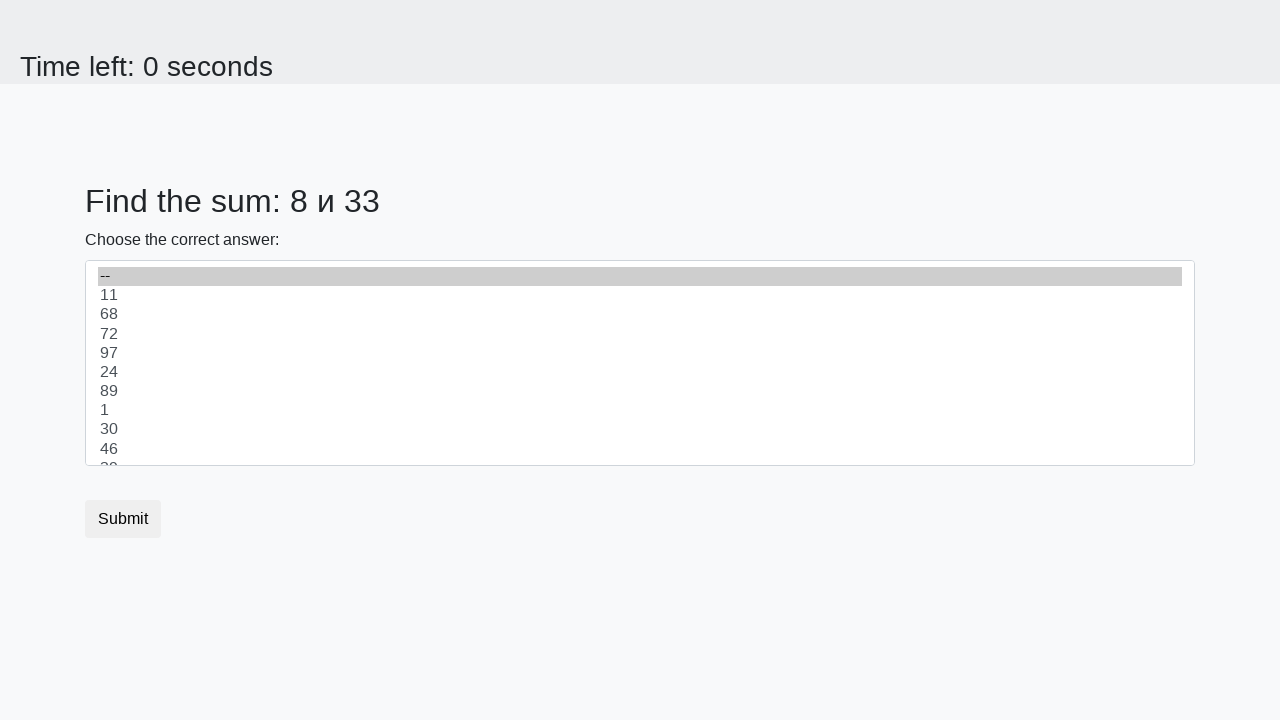

Retrieved text from first number element
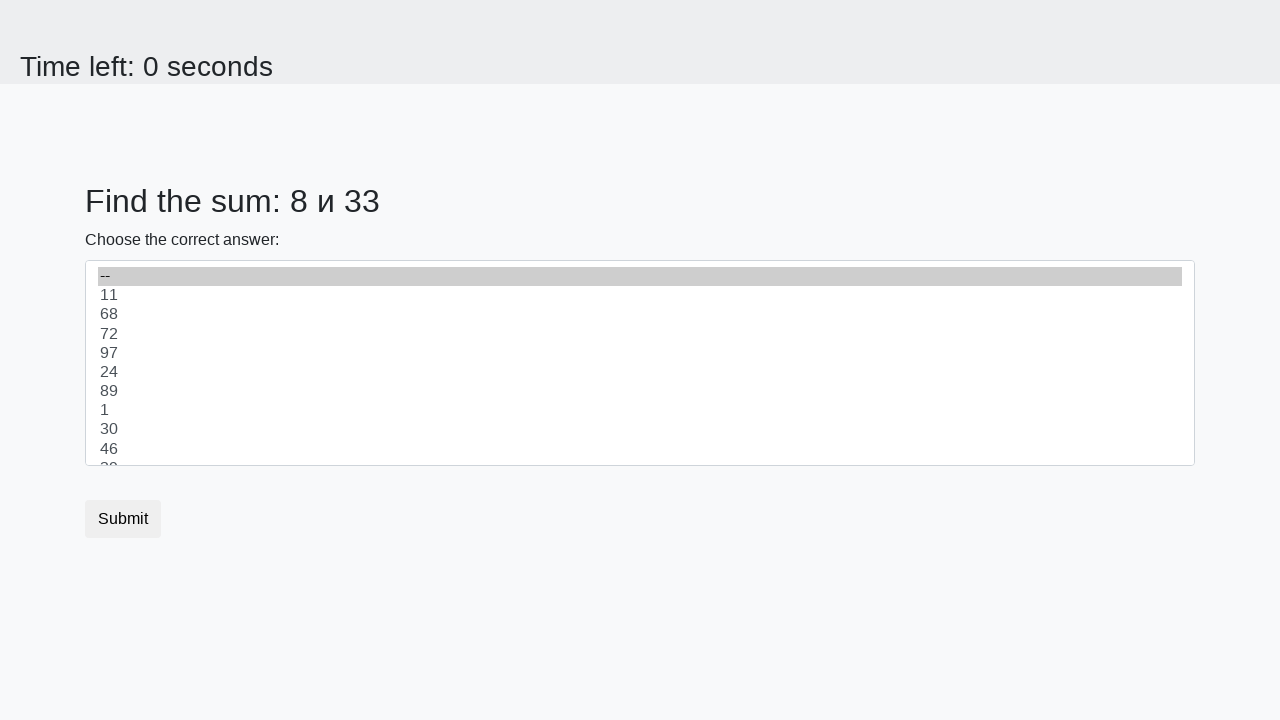

Located the second number element (#num2)
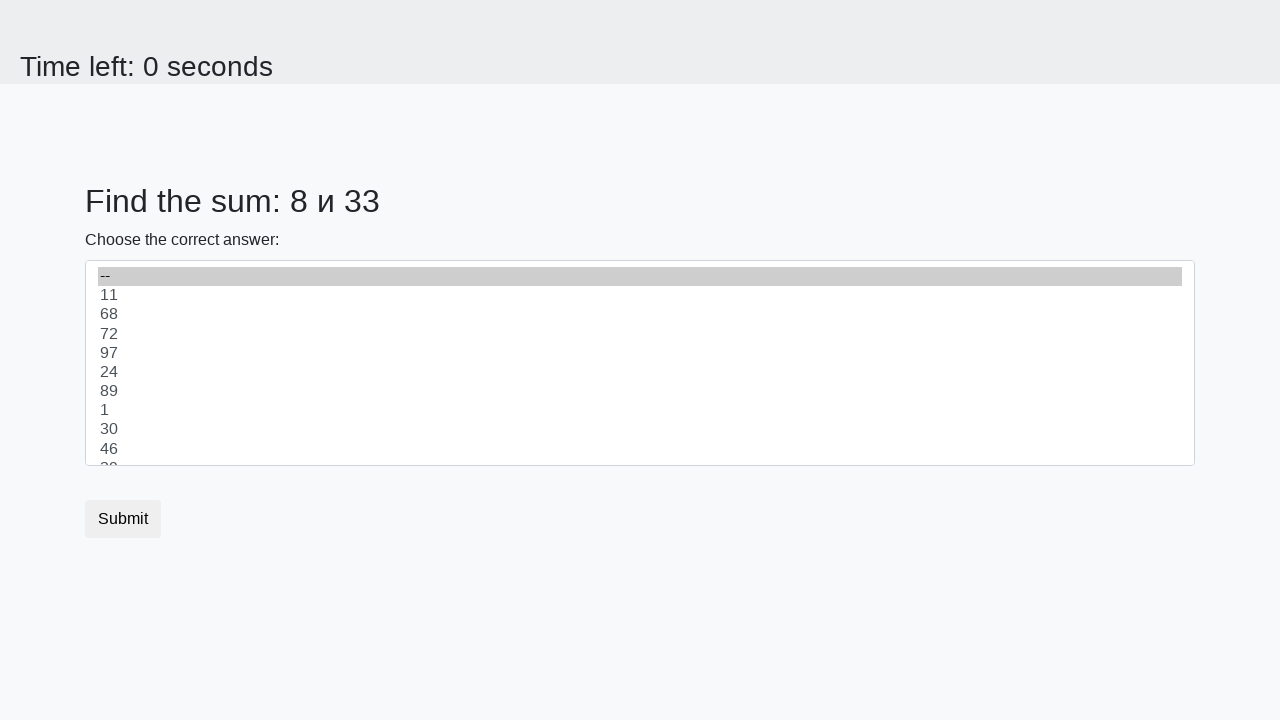

Retrieved text from second number element
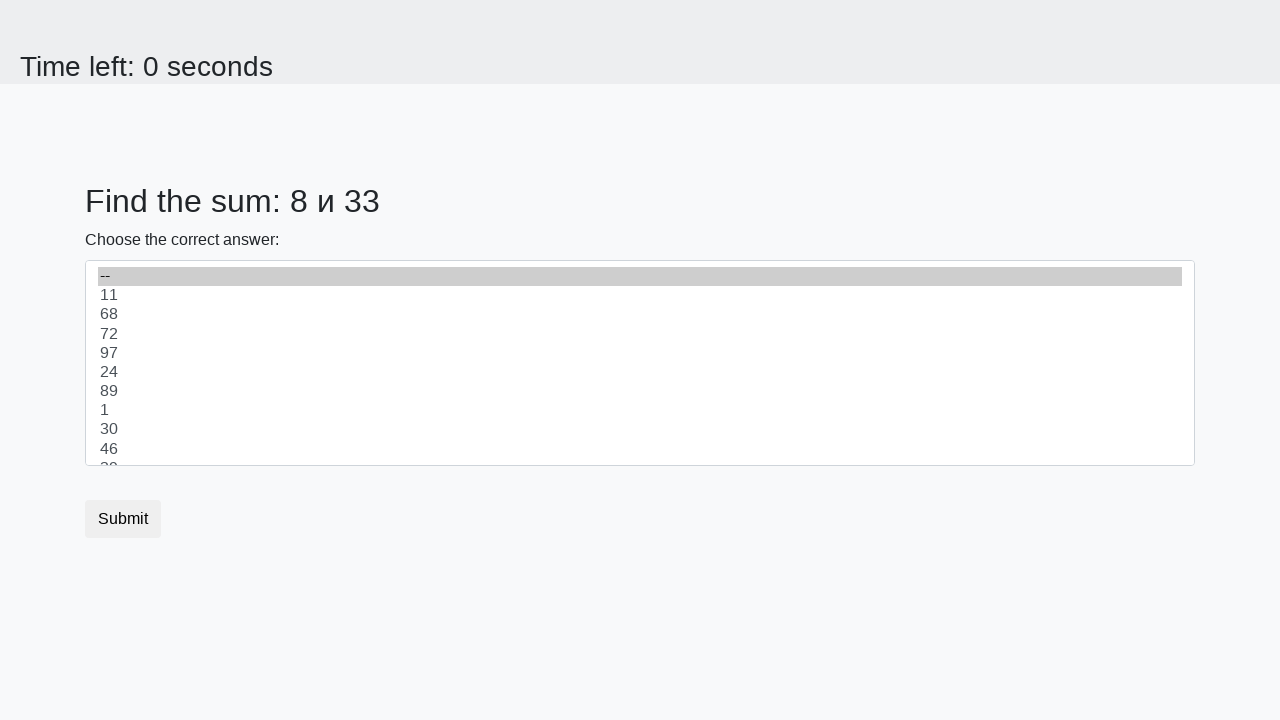

Calculated sum of two numbers: 41
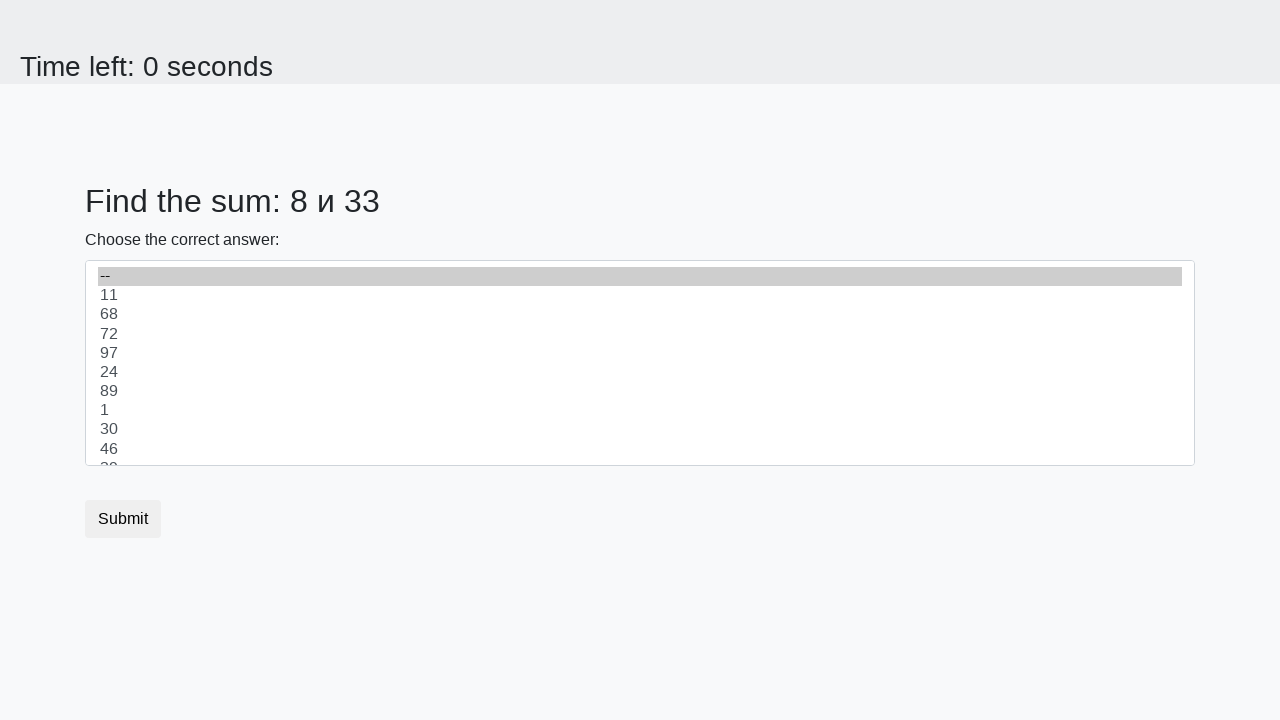

Selected calculated result '41' from dropdown on select
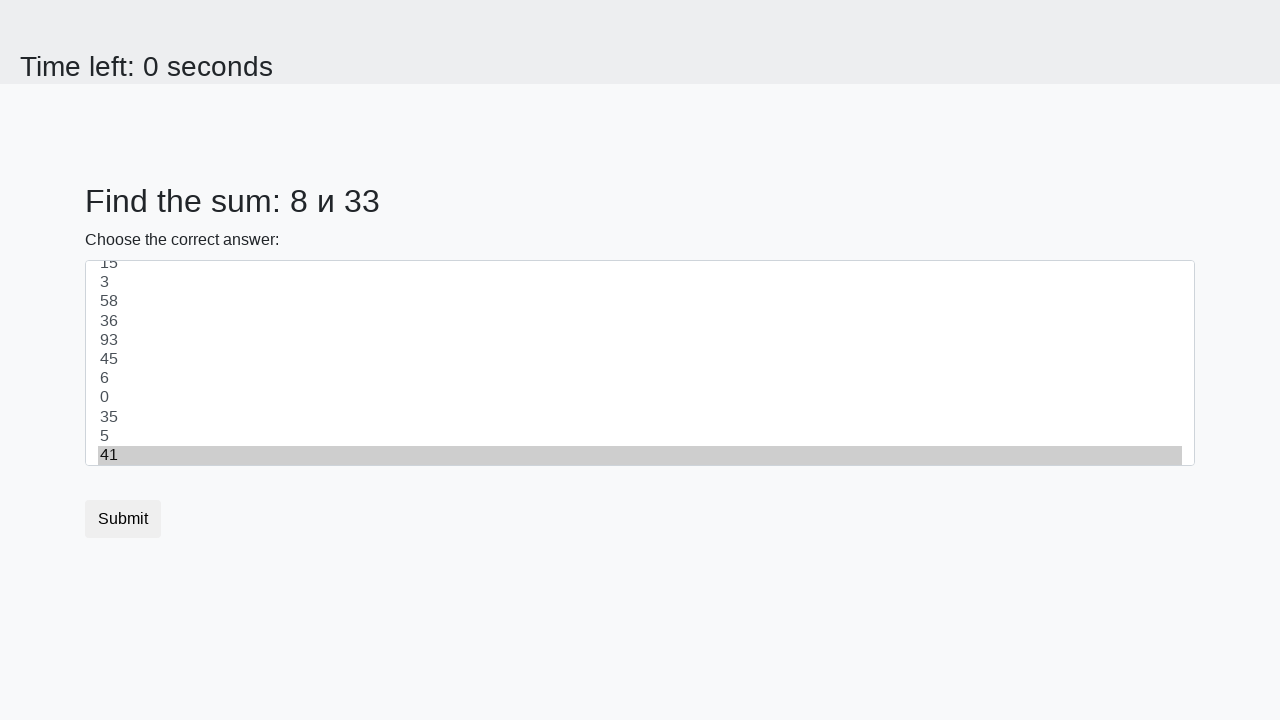

Clicked submit button to complete form at (123, 519) on .btn
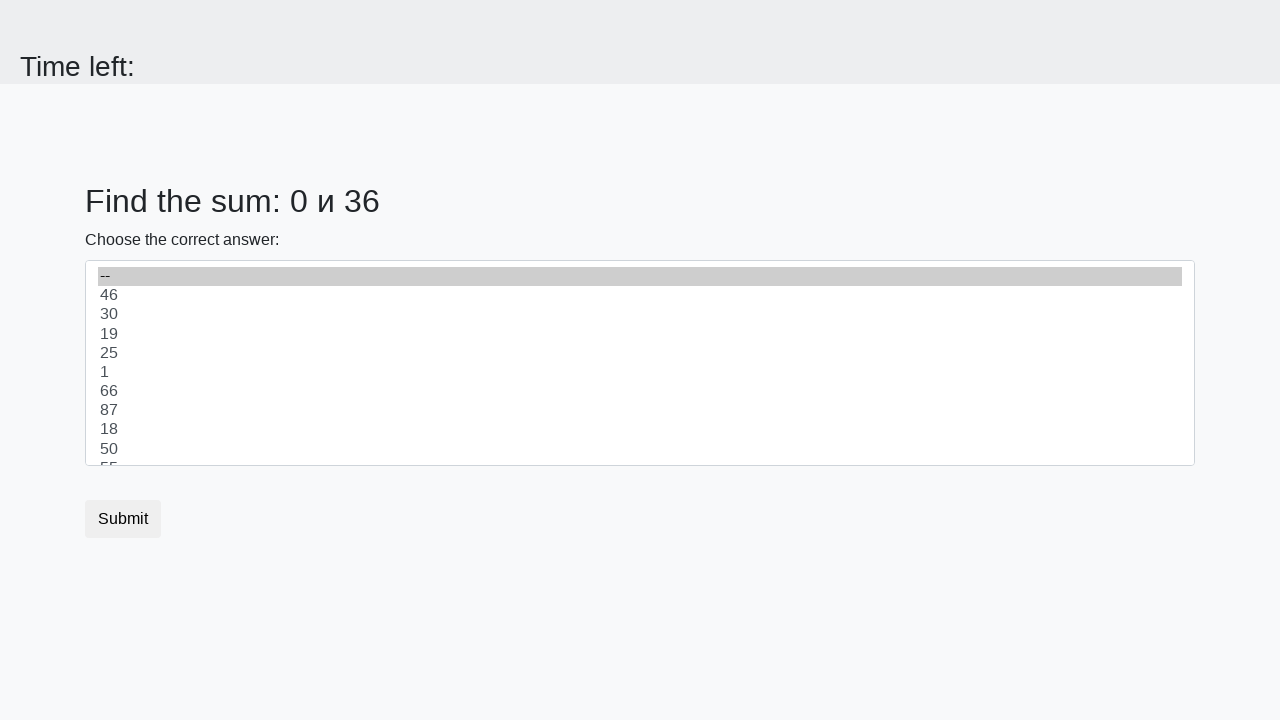

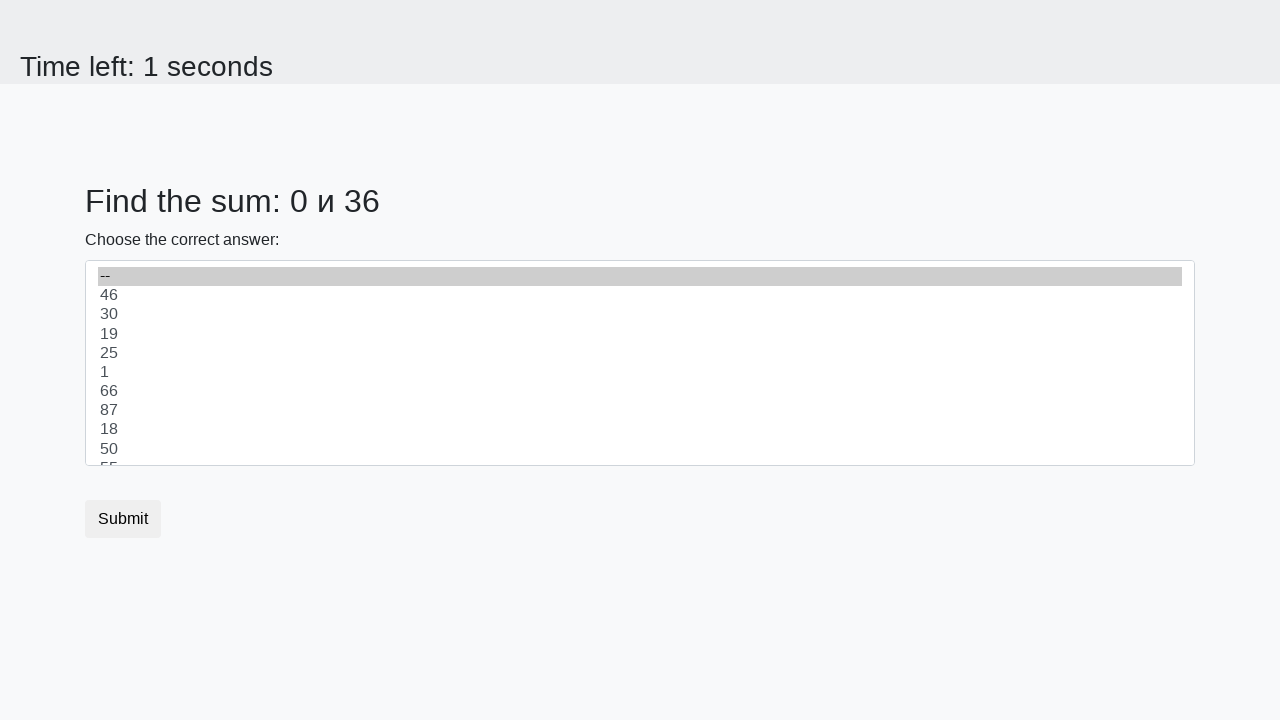